Tests form filling functionality on httpbin.org by entering customer name, phone, email, selecting radio button and checkbox options, entering time, and adding comments.

Starting URL: https://httpbin.org/forms/post

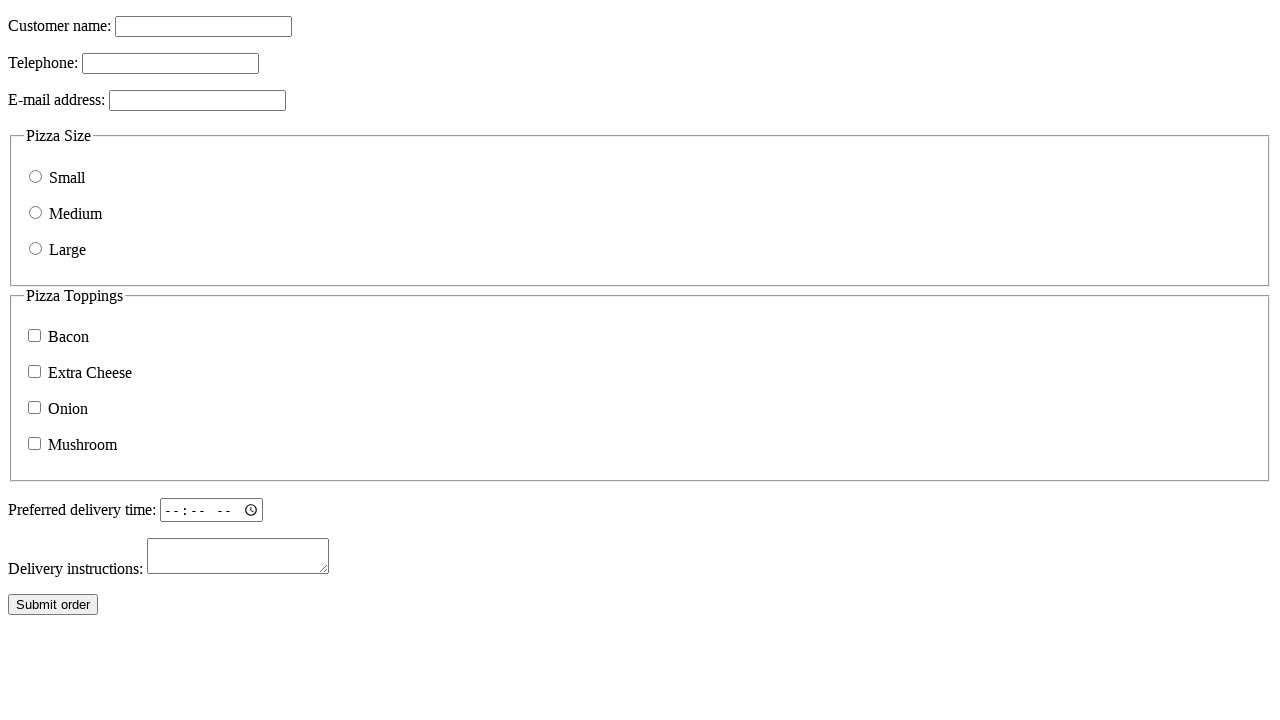

Filled customer name field with 'abc' on input[name='custname']
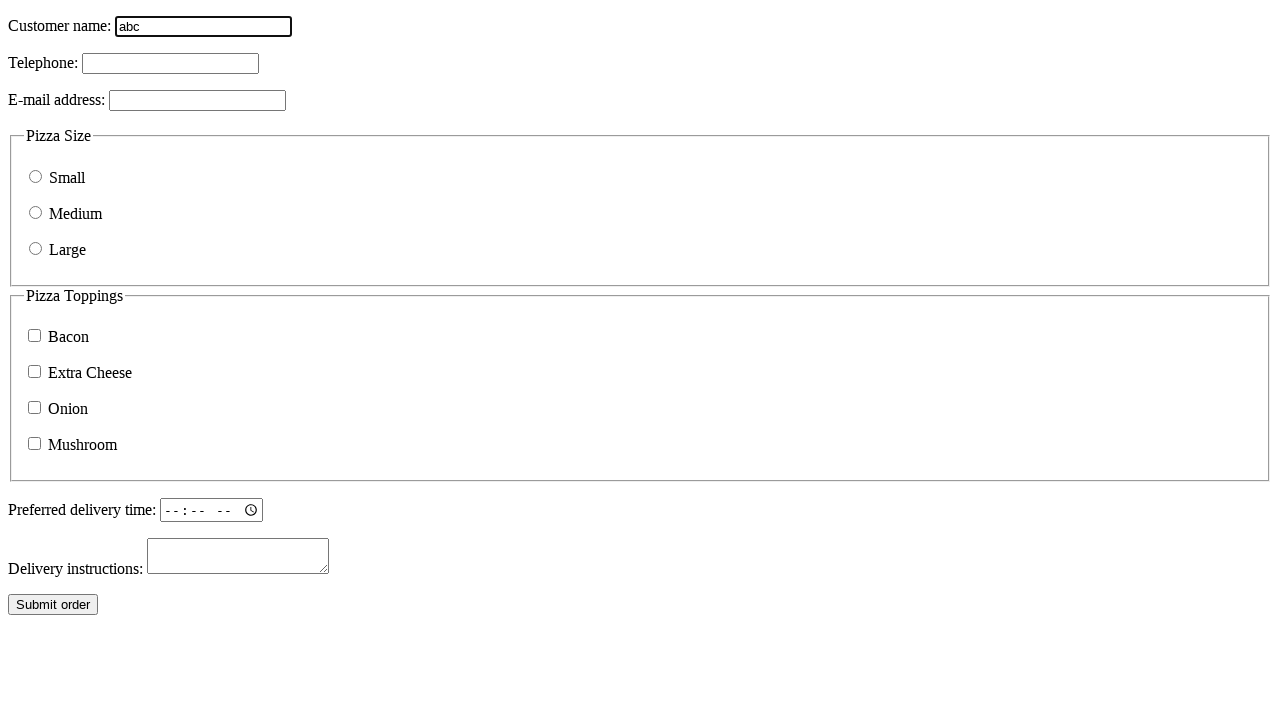

Filled telephone field with '7755555445' on input[type='tel']
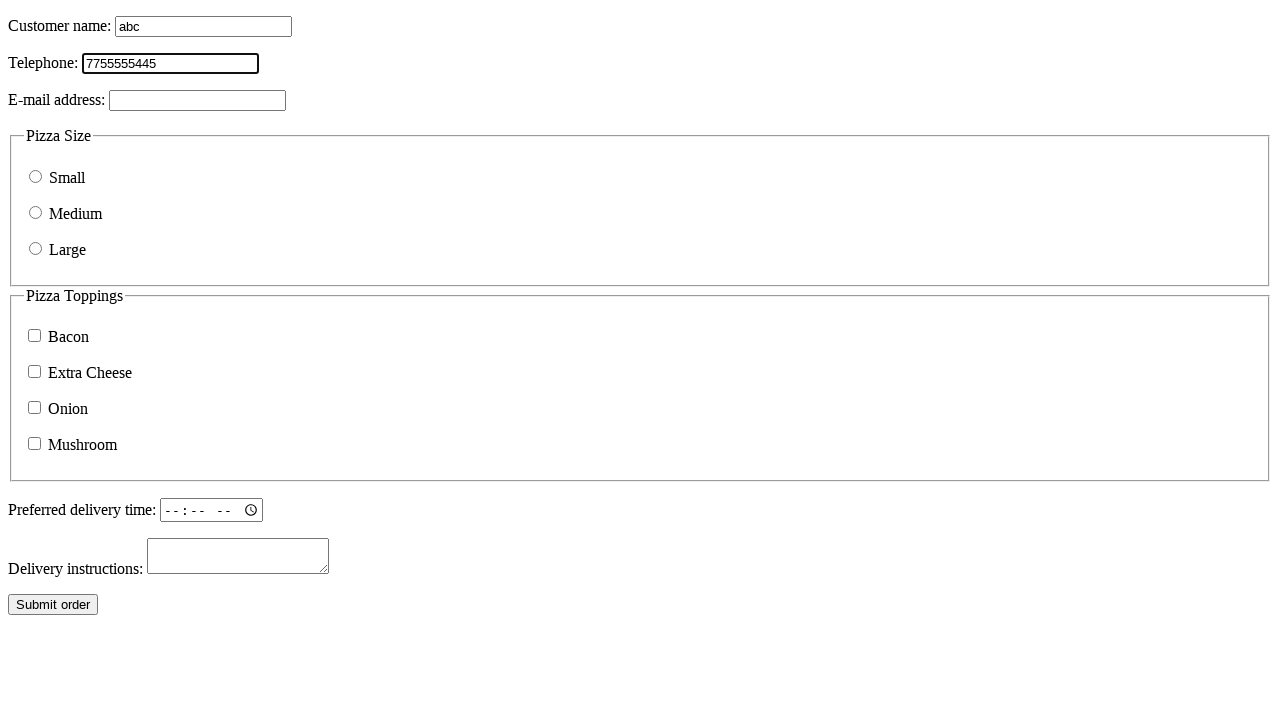

Filled email field with 'abc123@gmail.com' on input[type='email']
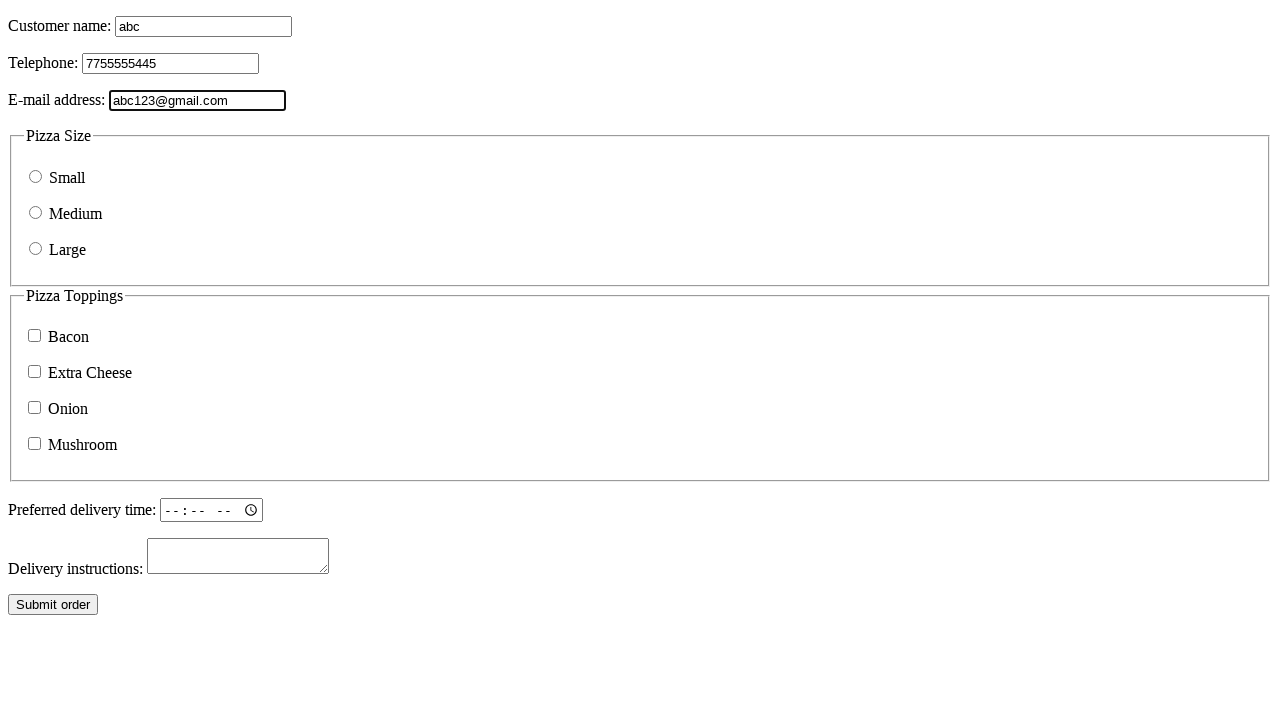

Selected pizza size radio button at (36, 176) on input[type='radio']
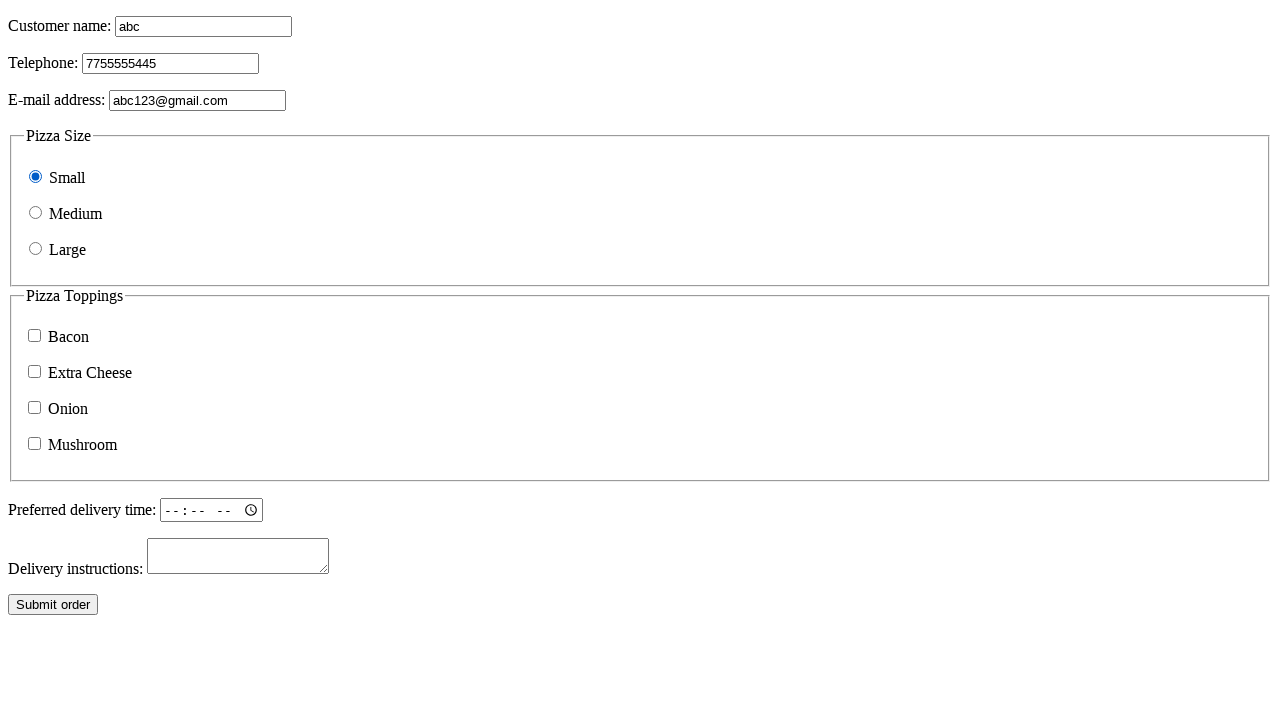

Selected topping checkbox at (34, 336) on input[type='checkbox']
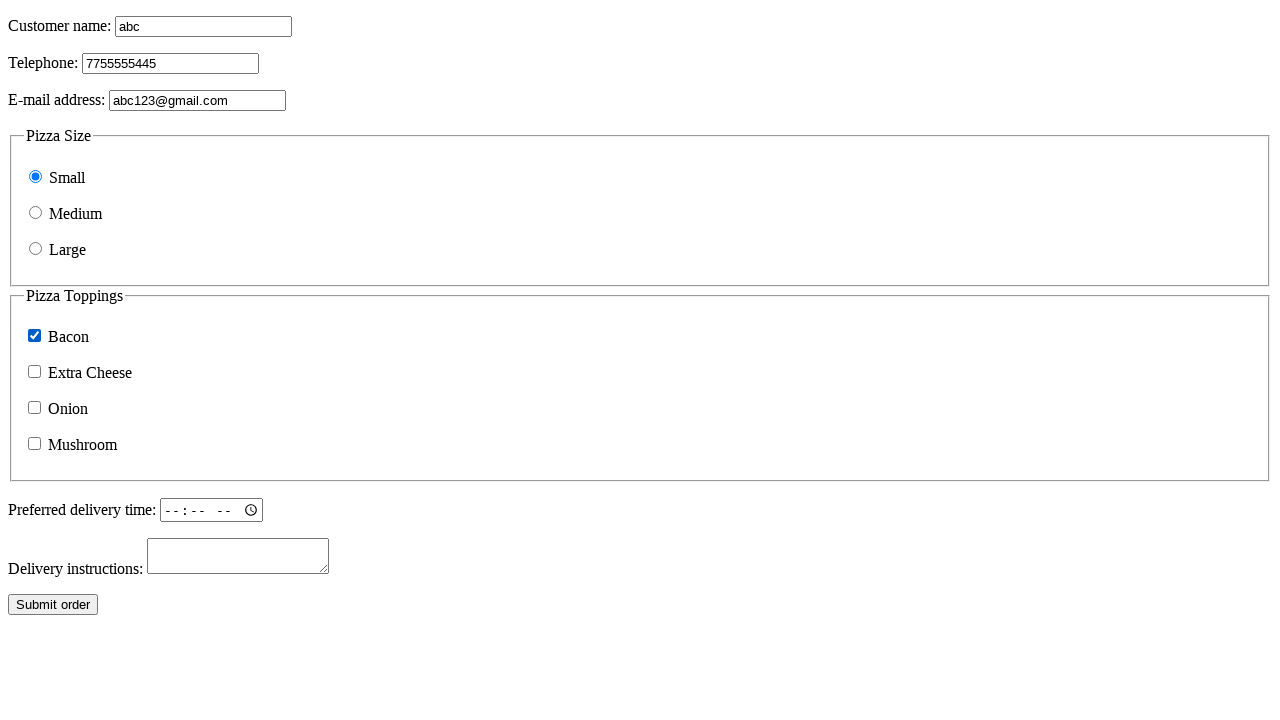

Filled delivery time field with '13:15' on input[name='delivery']
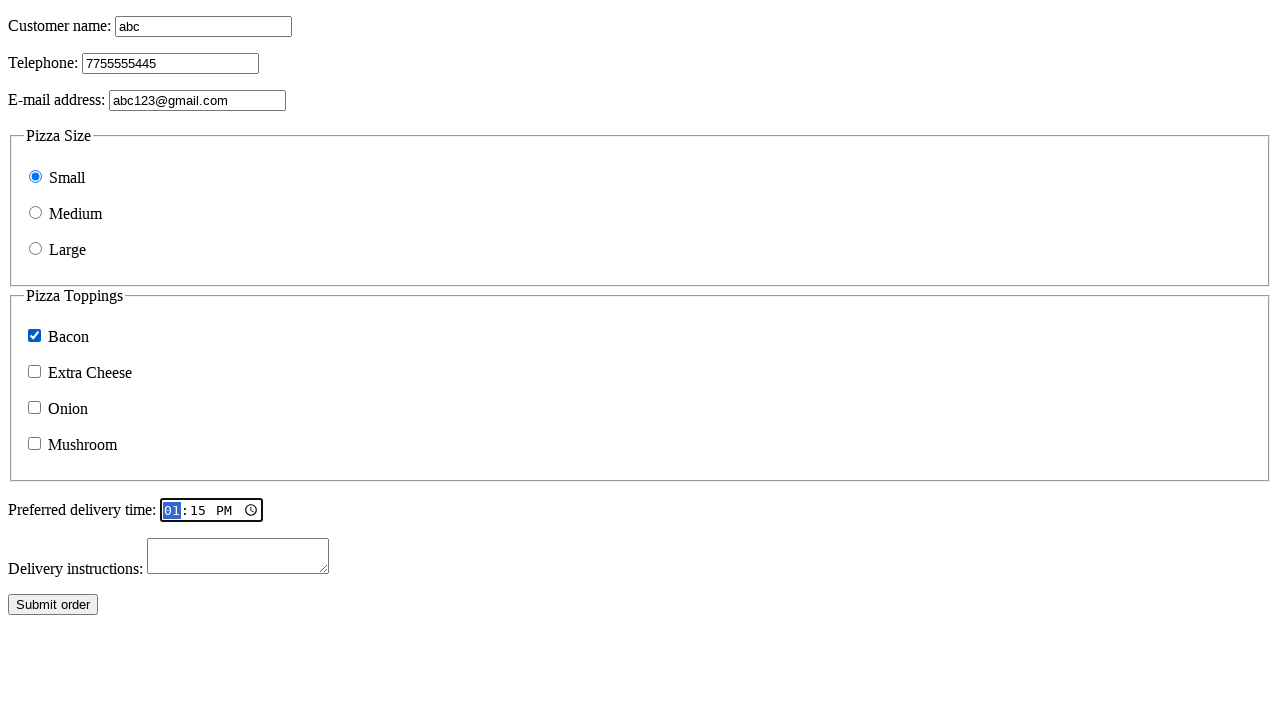

Filled comments field with 'welcome' on textarea[name='comments']
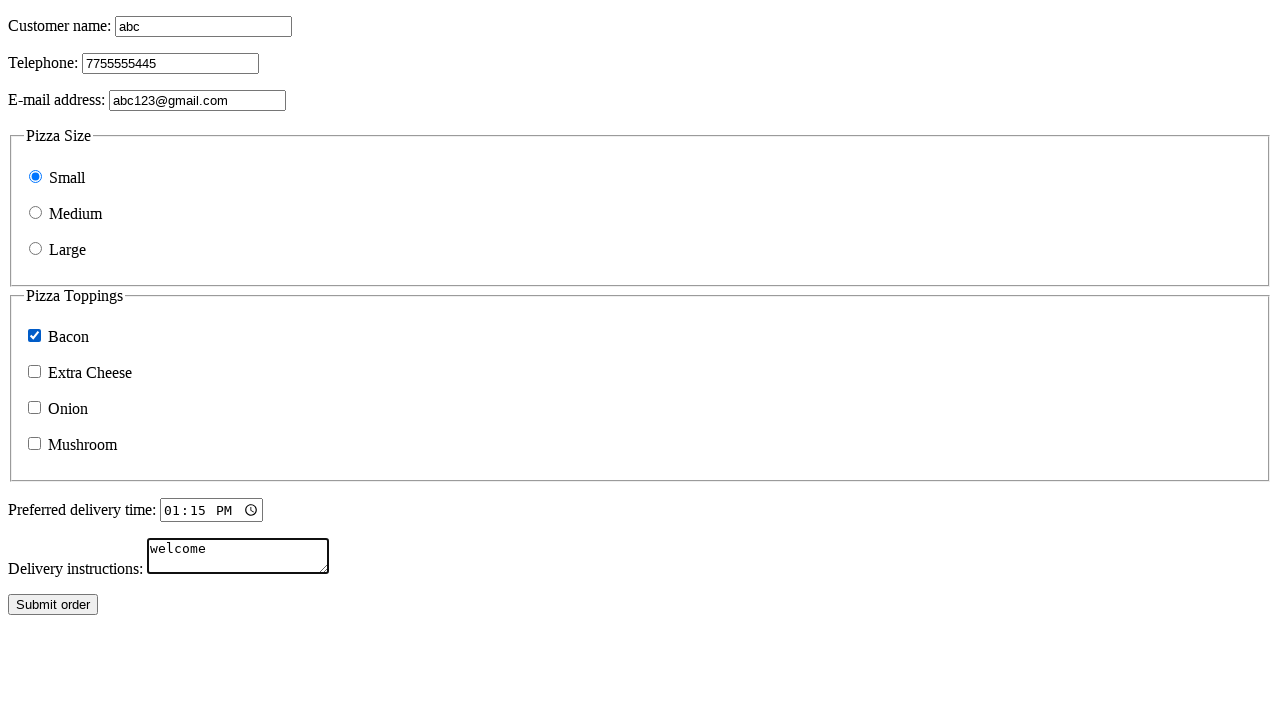

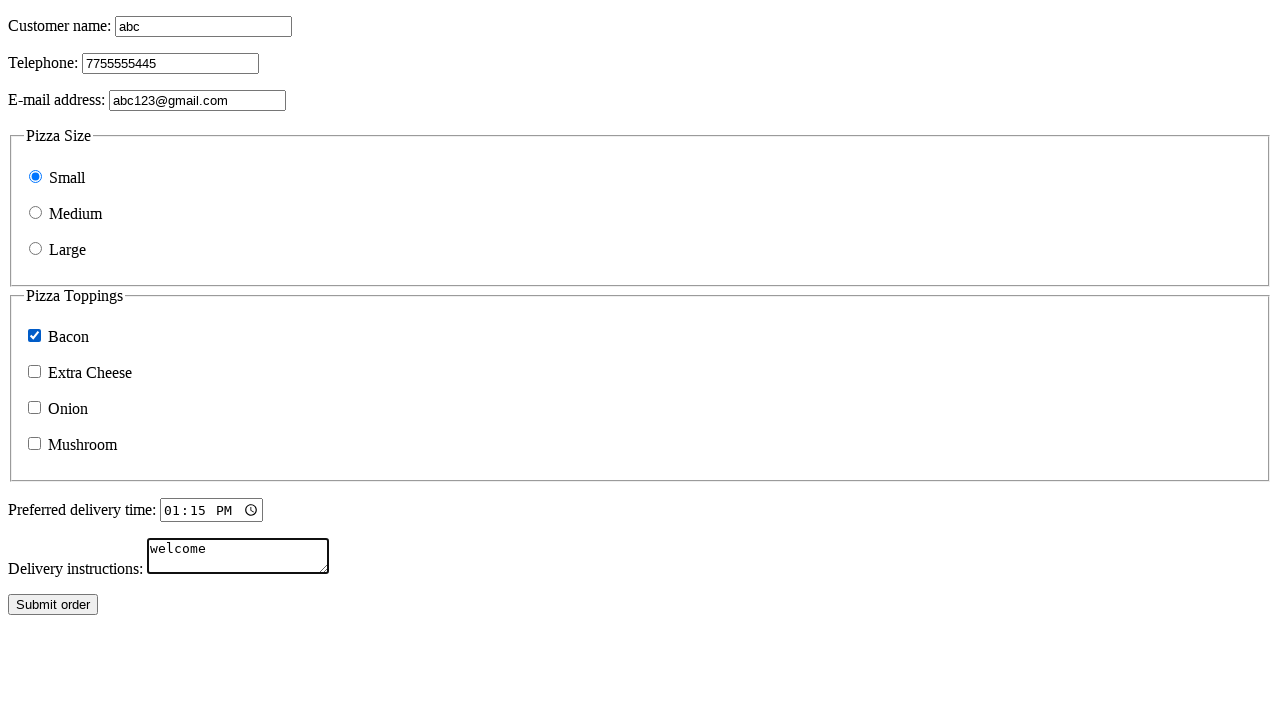